Tests iframe handling by switching to an iframe, reading text from an element inside it, and switching back to the parent frame

Starting URL: https://rahulshettyacademy.com/AutomationPractice/

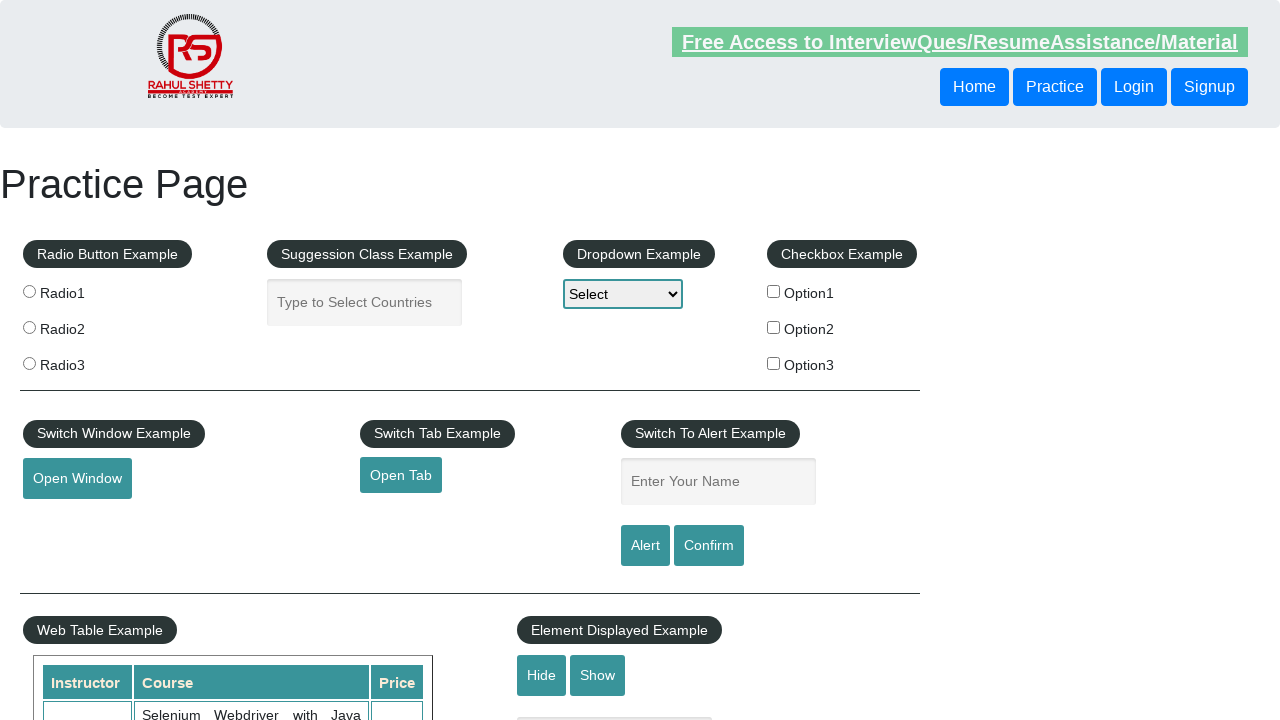

Retrieved main page heading text 'Practice Page'
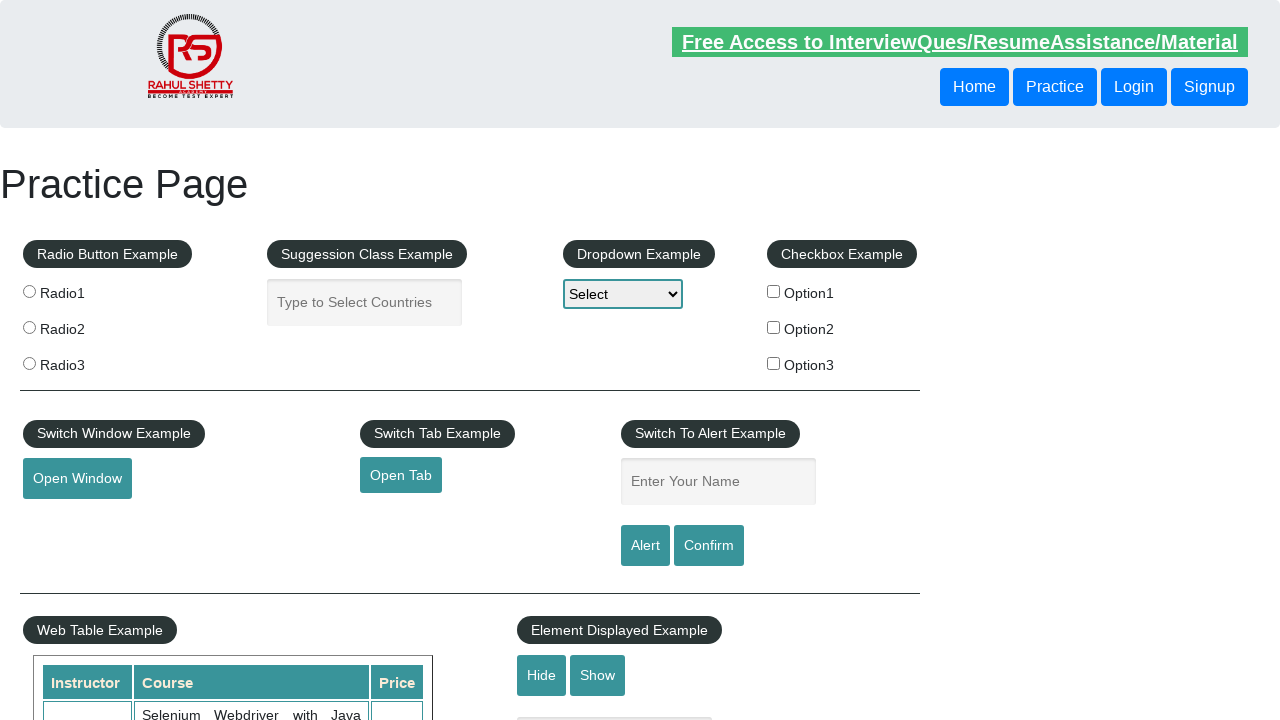

Located iframe with name 'iframe-name'
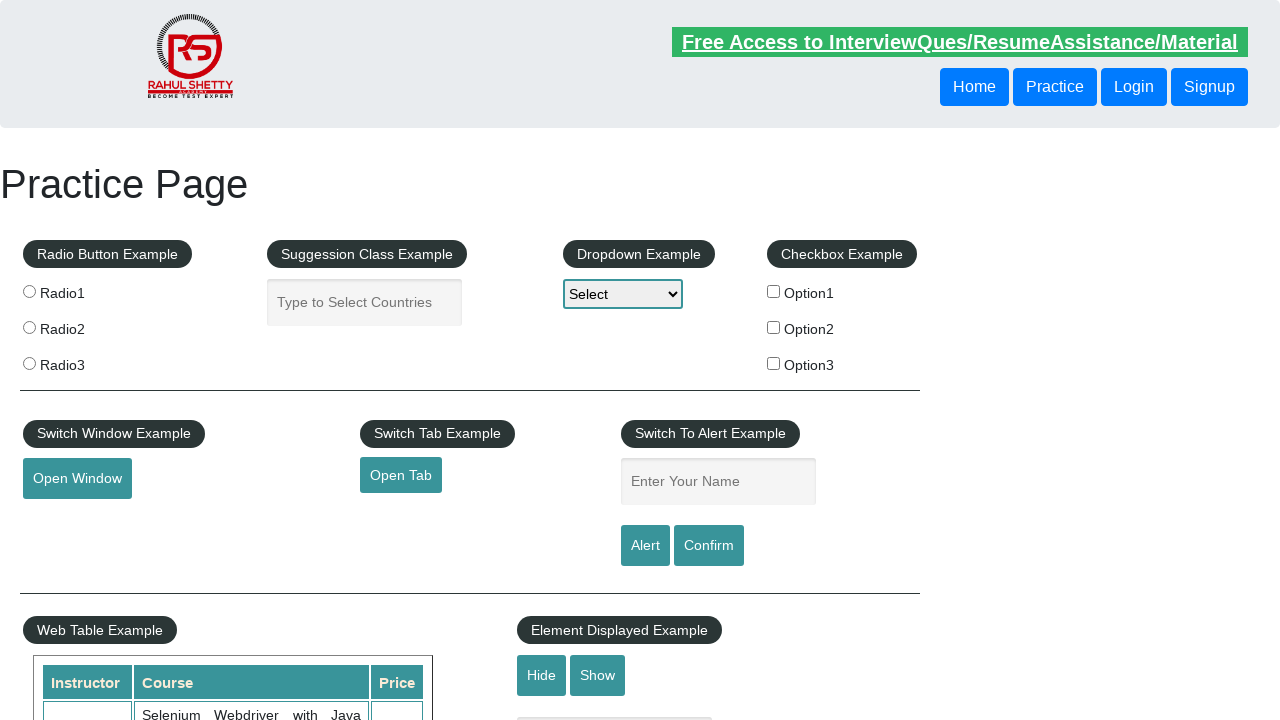

Retrieved text from element inside iframe: '30% OFF on Silver' link
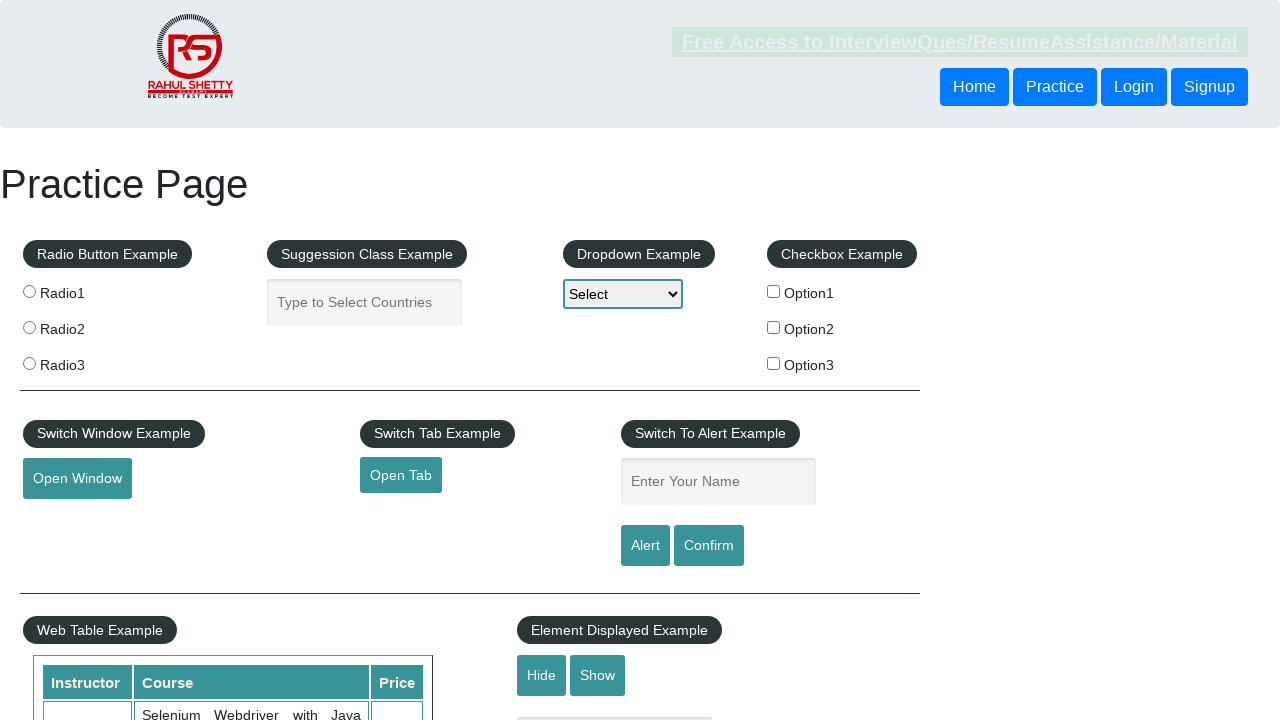

Printed iframe element text to console
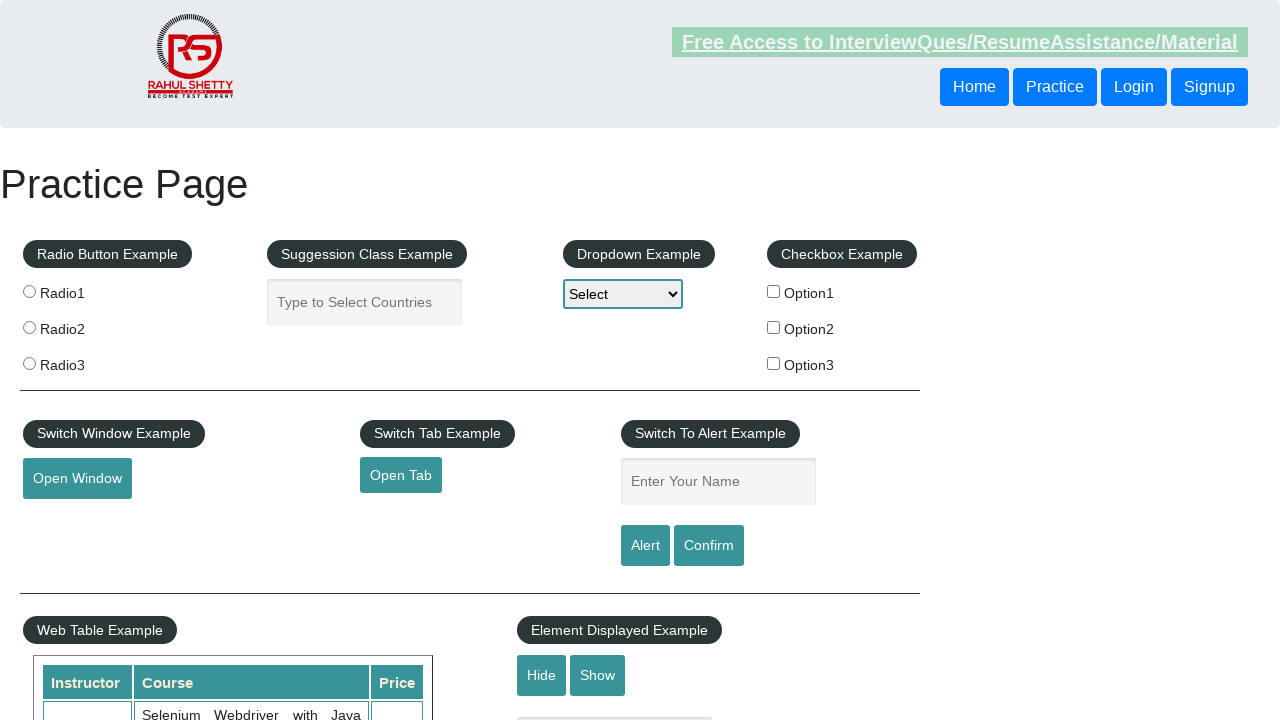

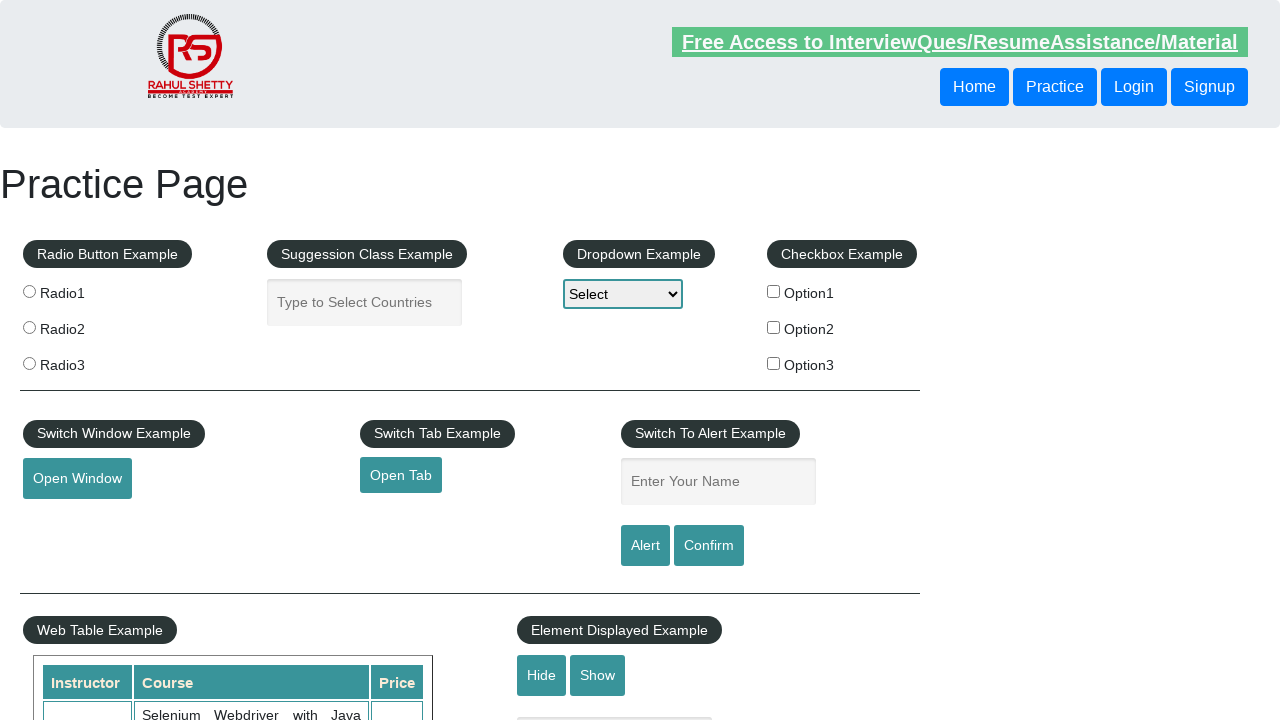